Tests that clicking the Inflectra Corporation link in the footer opens the Inflectra page

Starting URL: http://uitestingplayground.com/progressbar

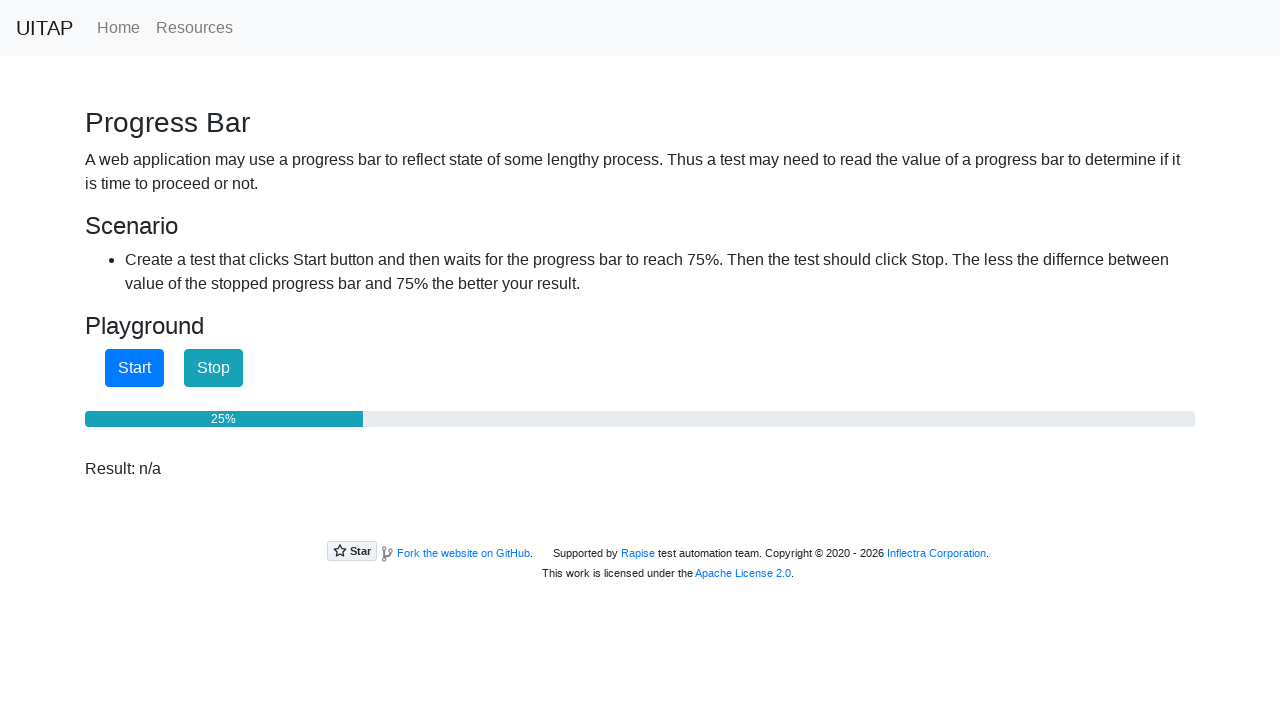

Clicked Inflectra Corporation link in footer at (936, 553) on a[href='https://www.inflectra.com/']
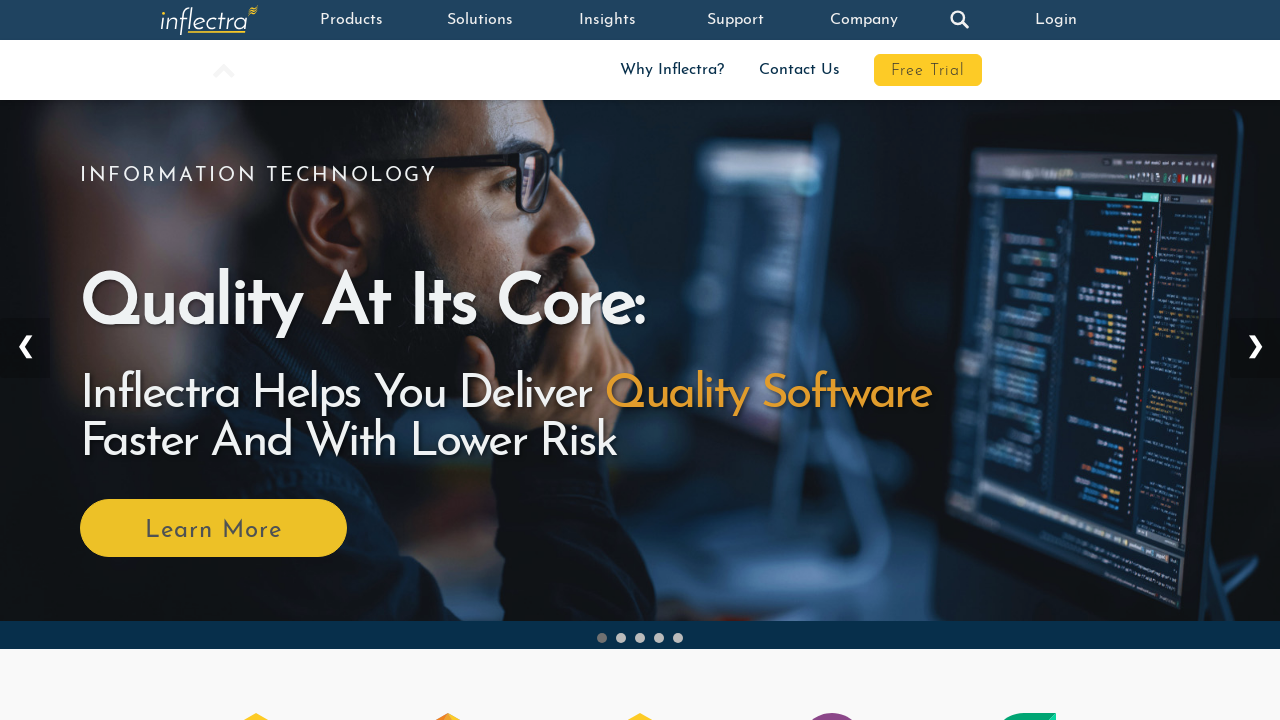

Inflectra page loaded and 'Quality At Its Core:' heading is visible
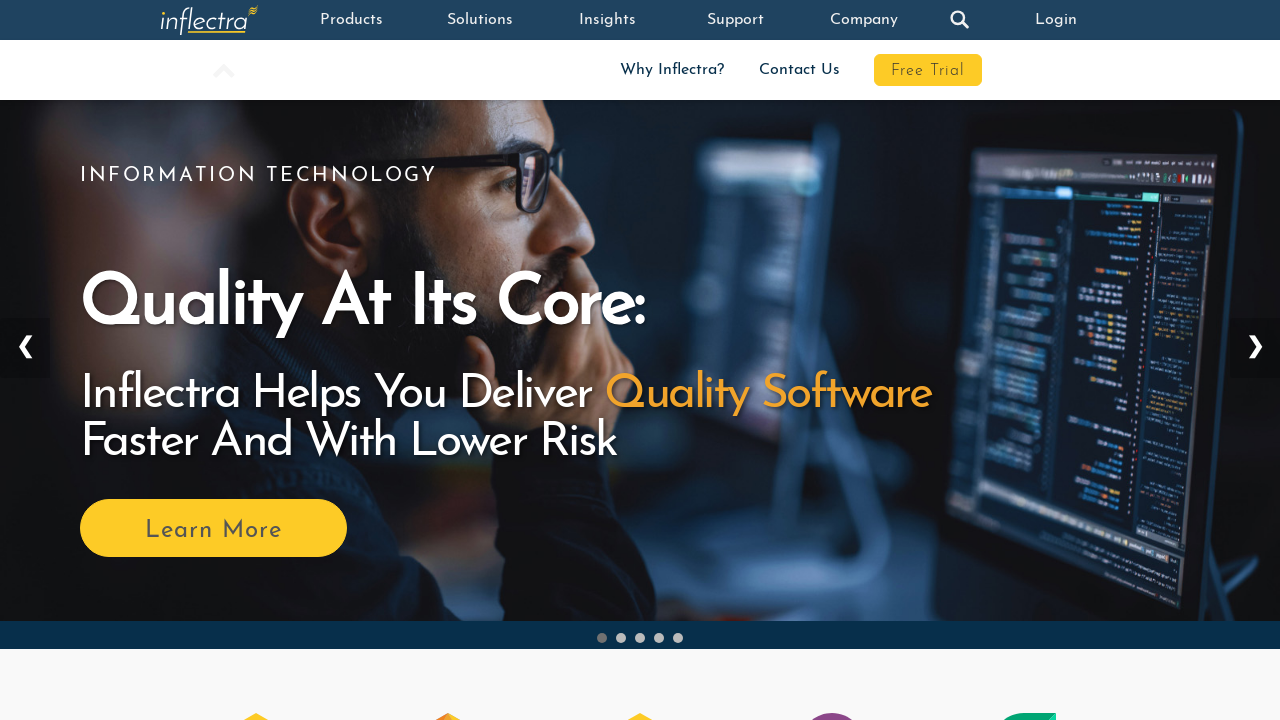

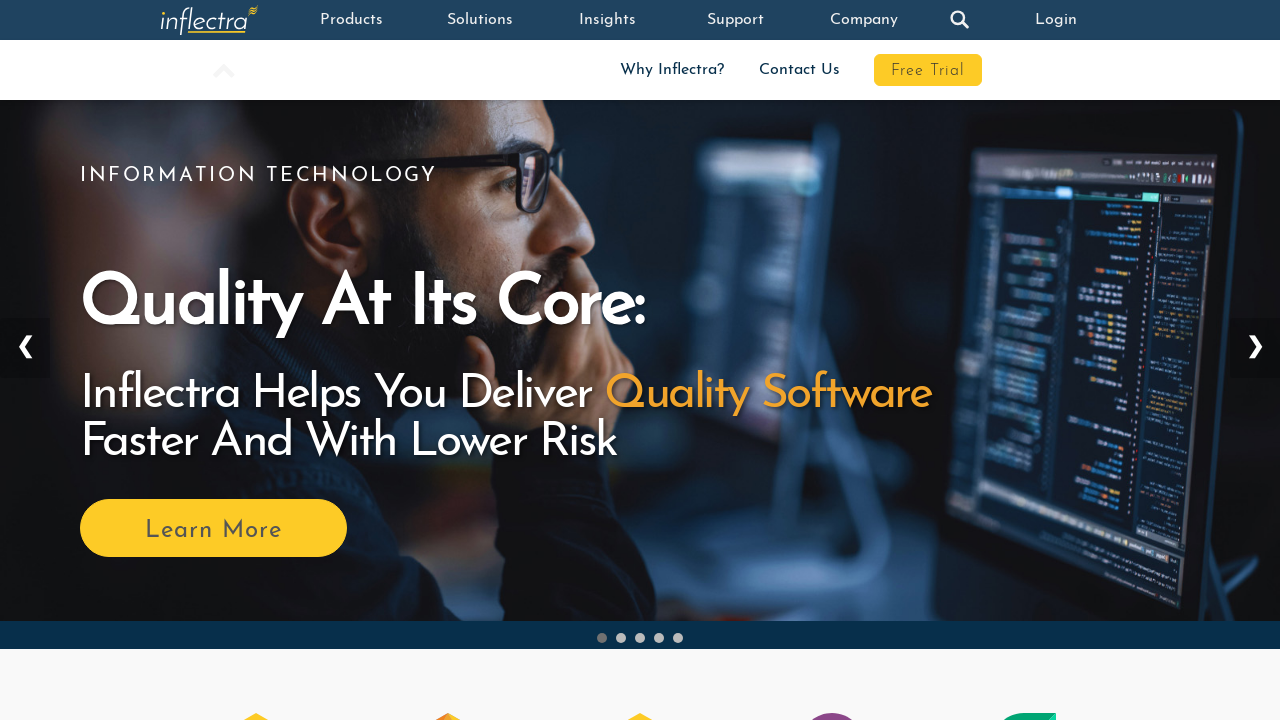